Tests context menu functionality by navigating to the context menu page and right-clicking on a designated area

Starting URL: https://the-internet.herokuapp.com/

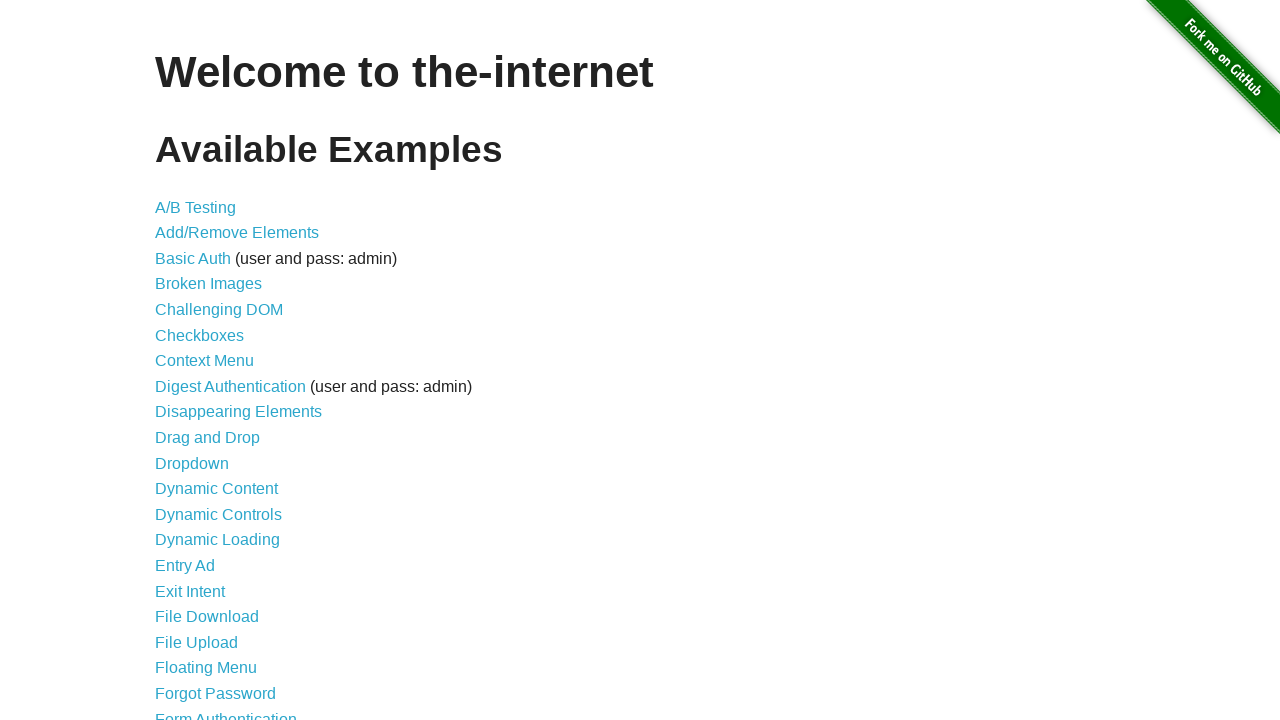

Clicked on Context Menu link at (204, 361) on a:has-text('Context Menu')
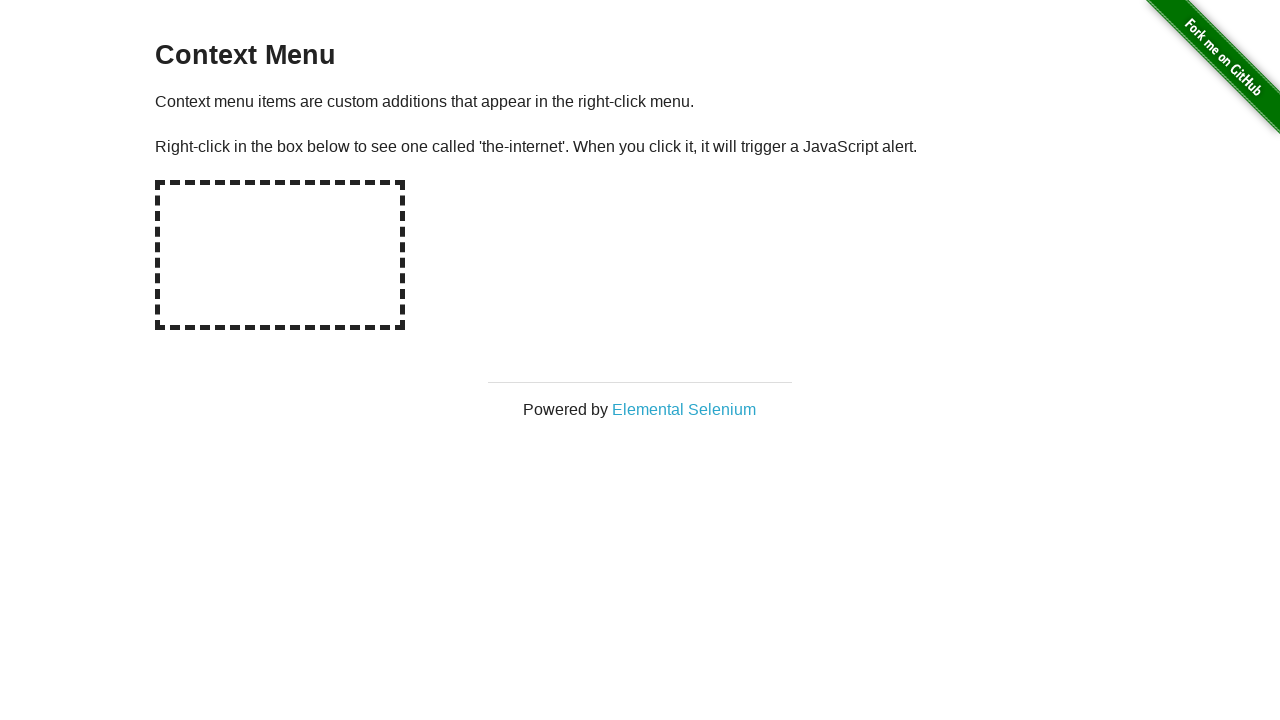

Right-clicked on the hot spot area to open context menu at (280, 255) on #hot-spot
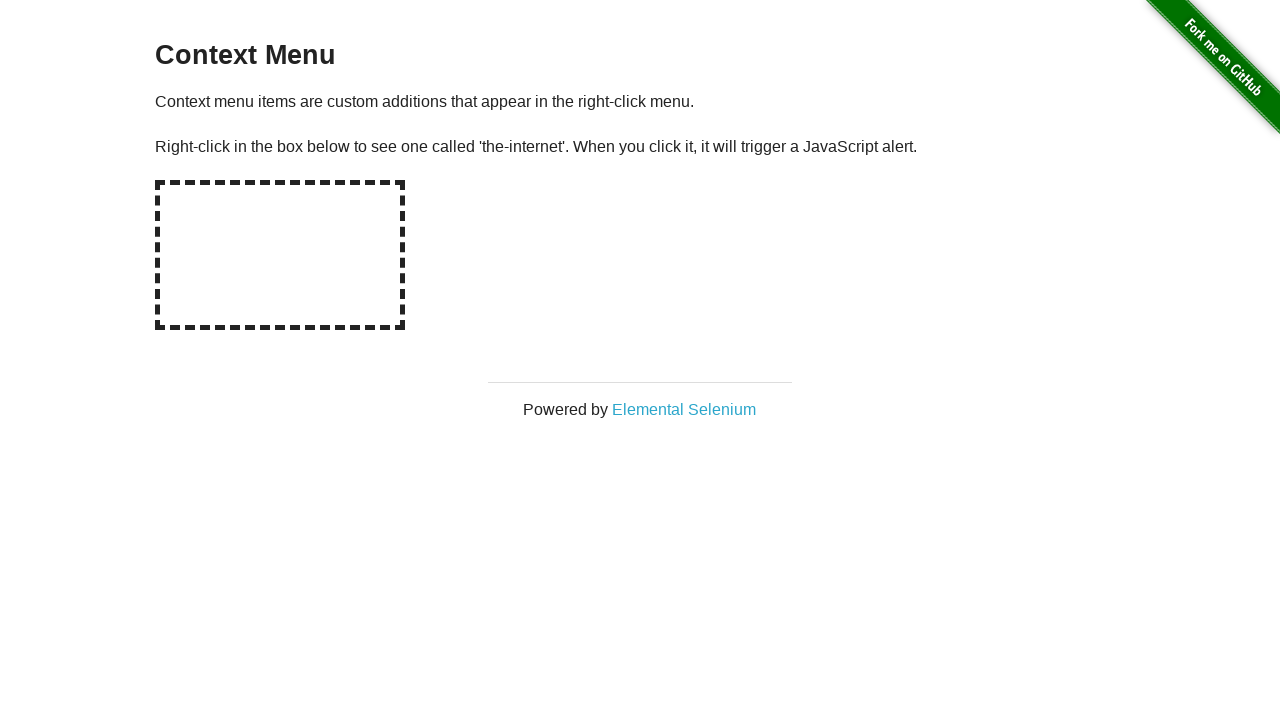

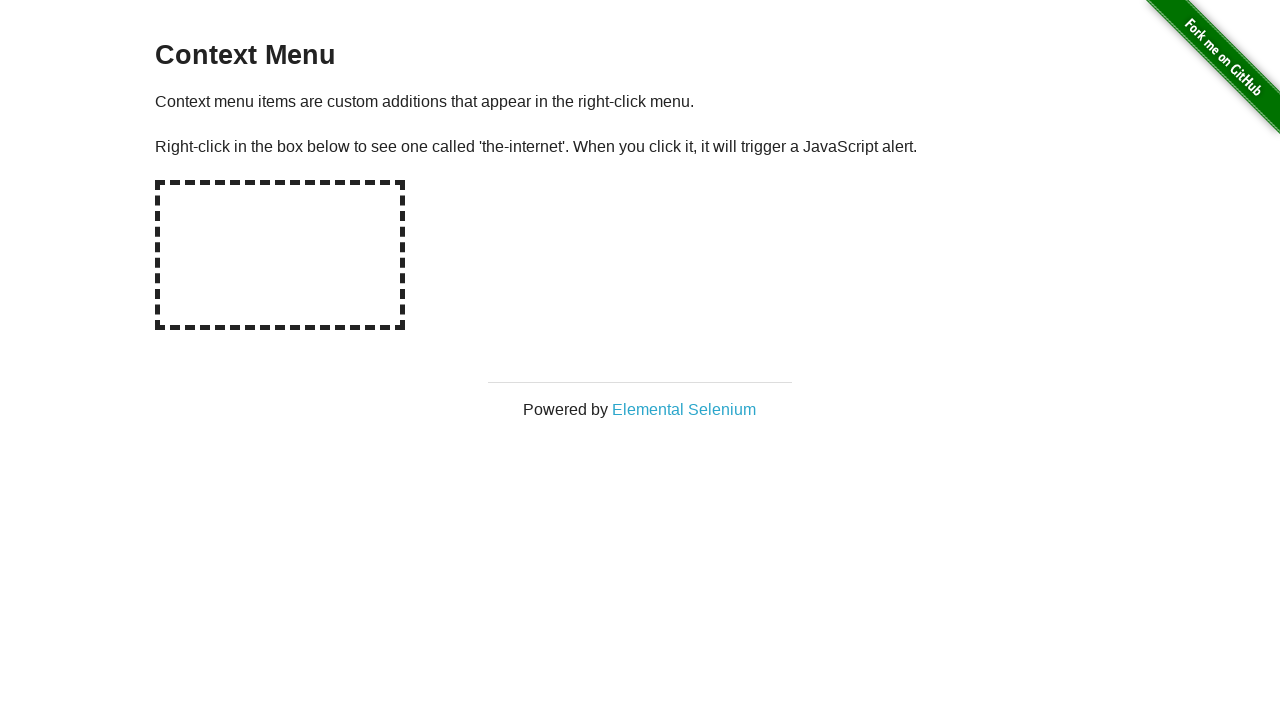